Tests checkbox and radio button functionality on a Selenium practice page by clicking checkbox, radio buttons, and verifying results are displayed correctly, then returning to the menu.

Starting URL: https://savkk.github.io/selenium-practice/

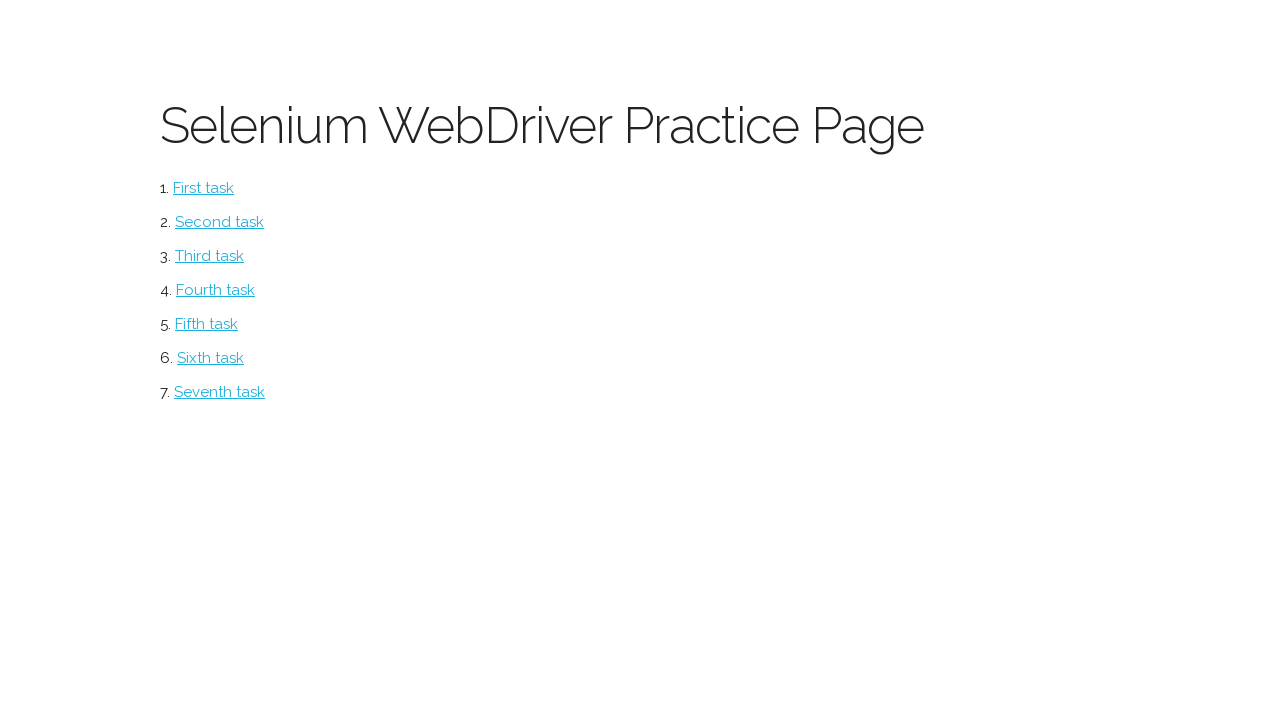

Clicked checkbox at (220, 222) on #checkbox
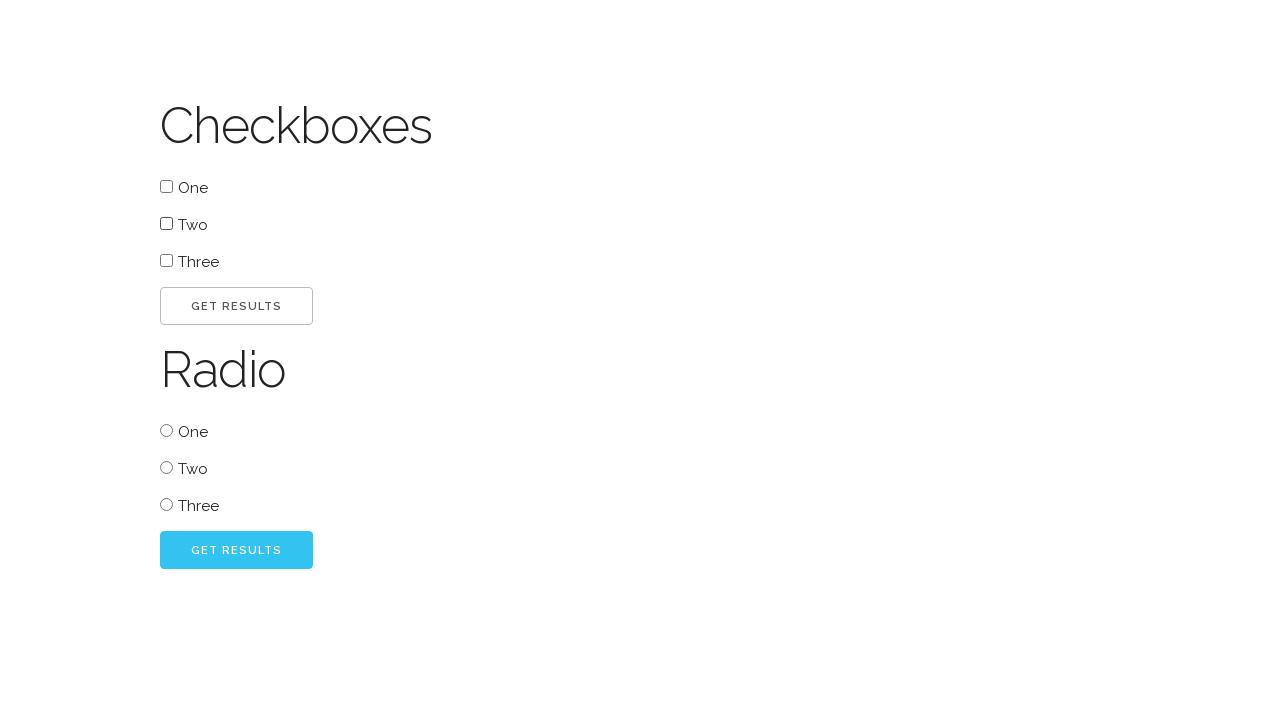

Clicked 'one' option at (166, 186) on #one
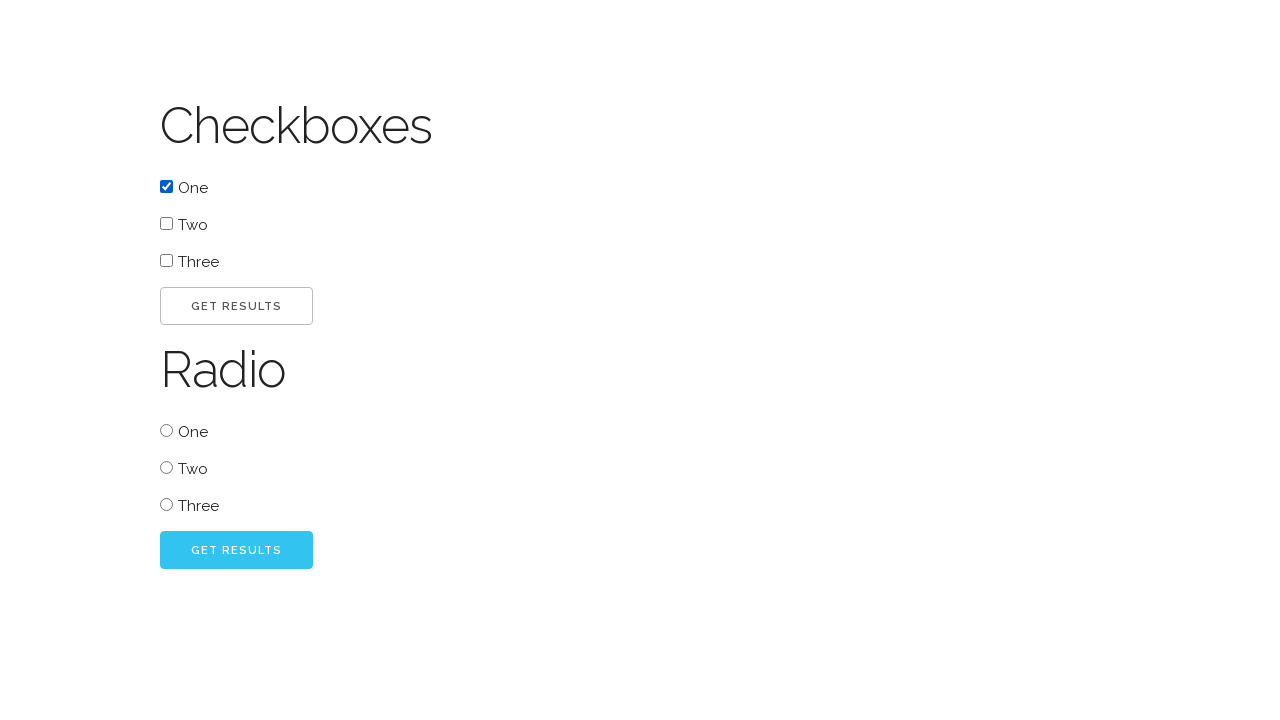

Clicked 'go' button to submit checkbox selection at (236, 306) on #go
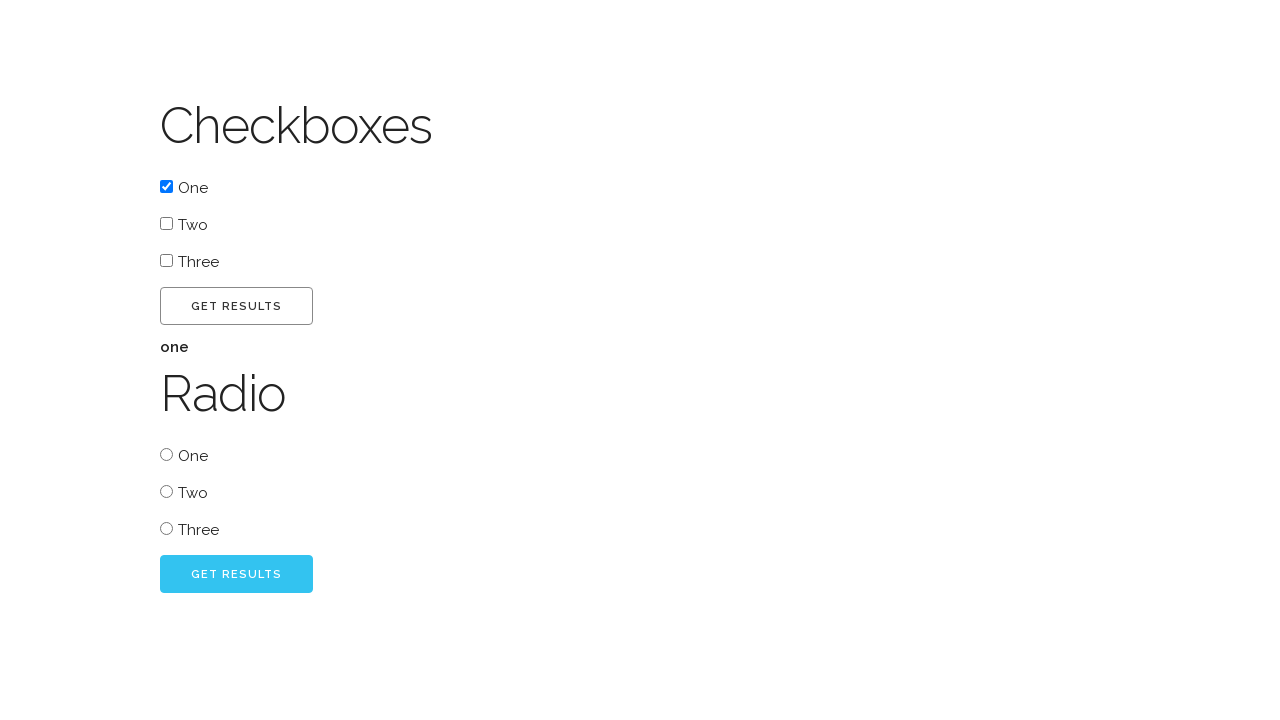

Checkbox result appeared
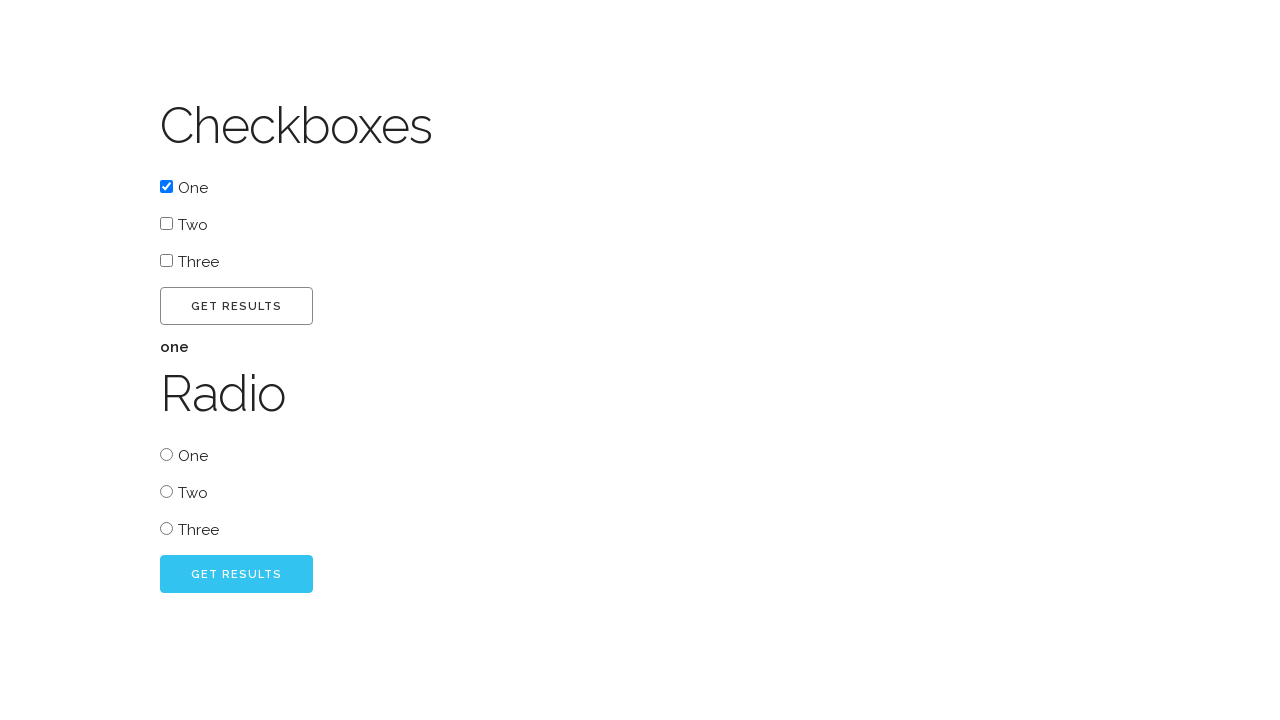

Clicked radio button option 'one' at (166, 454) on #radio_one
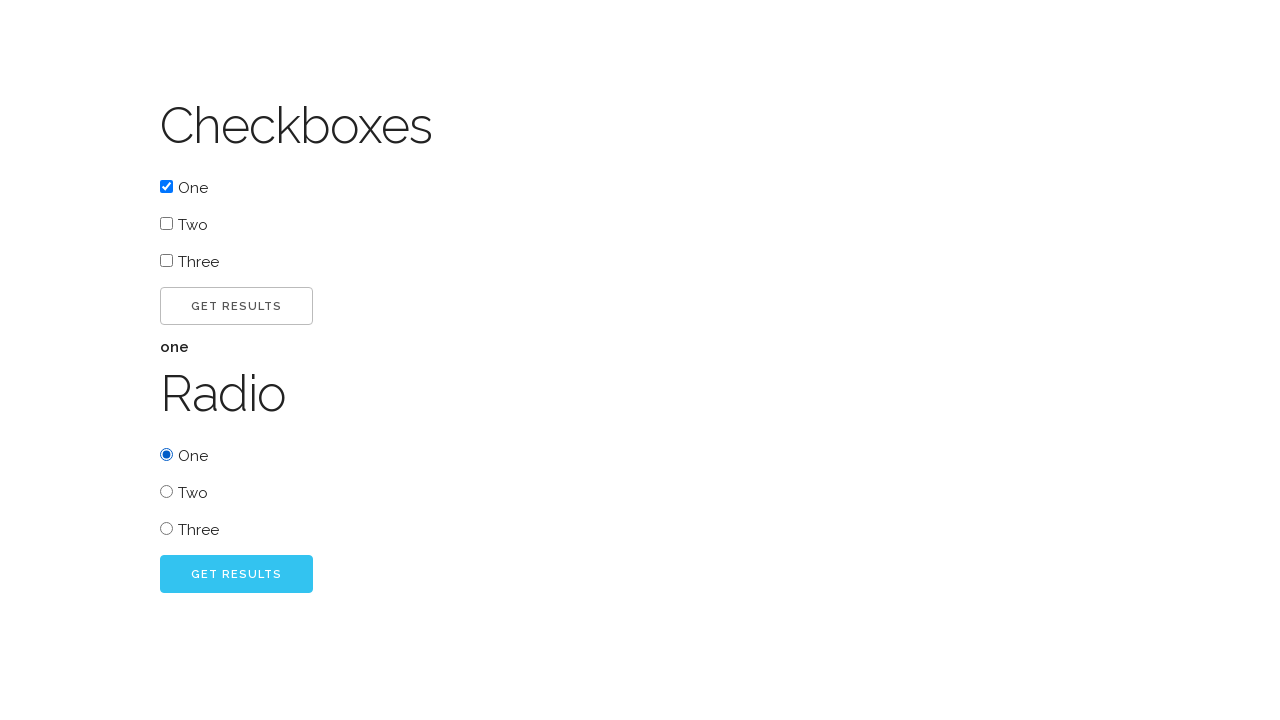

Clicked 'go' button to submit radio selection at (236, 574) on #radio_go
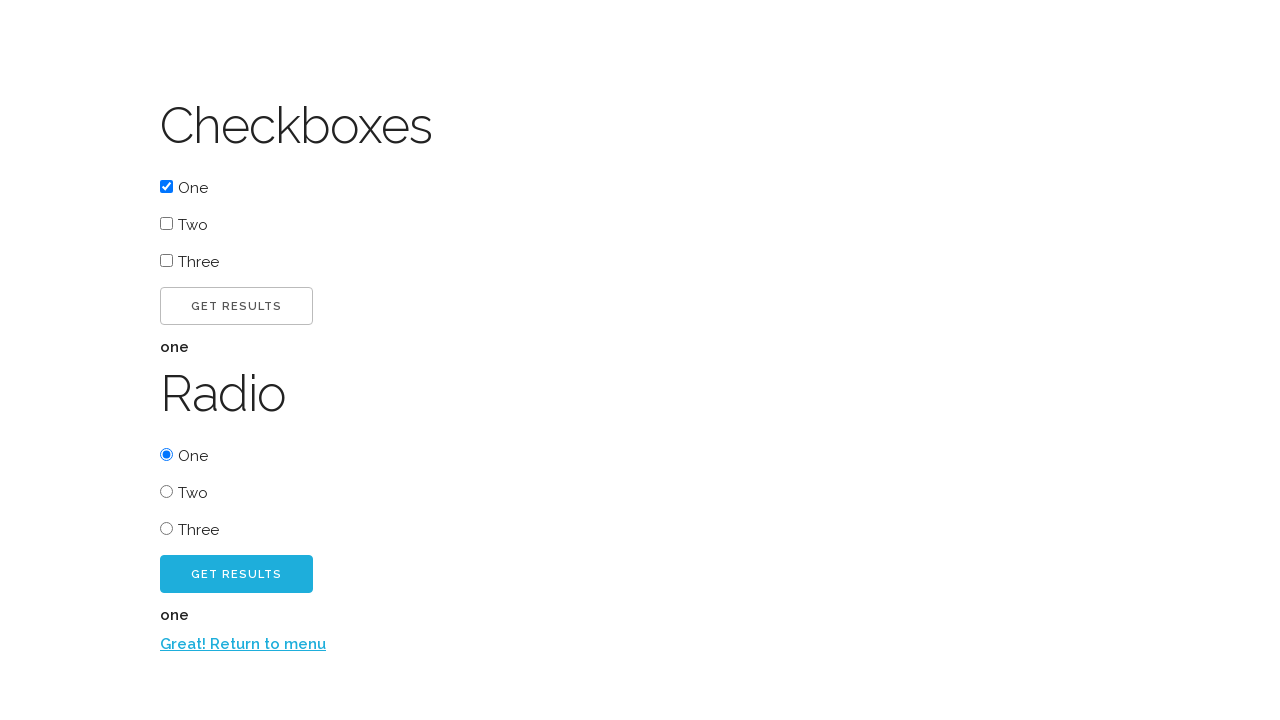

Radio button result appeared
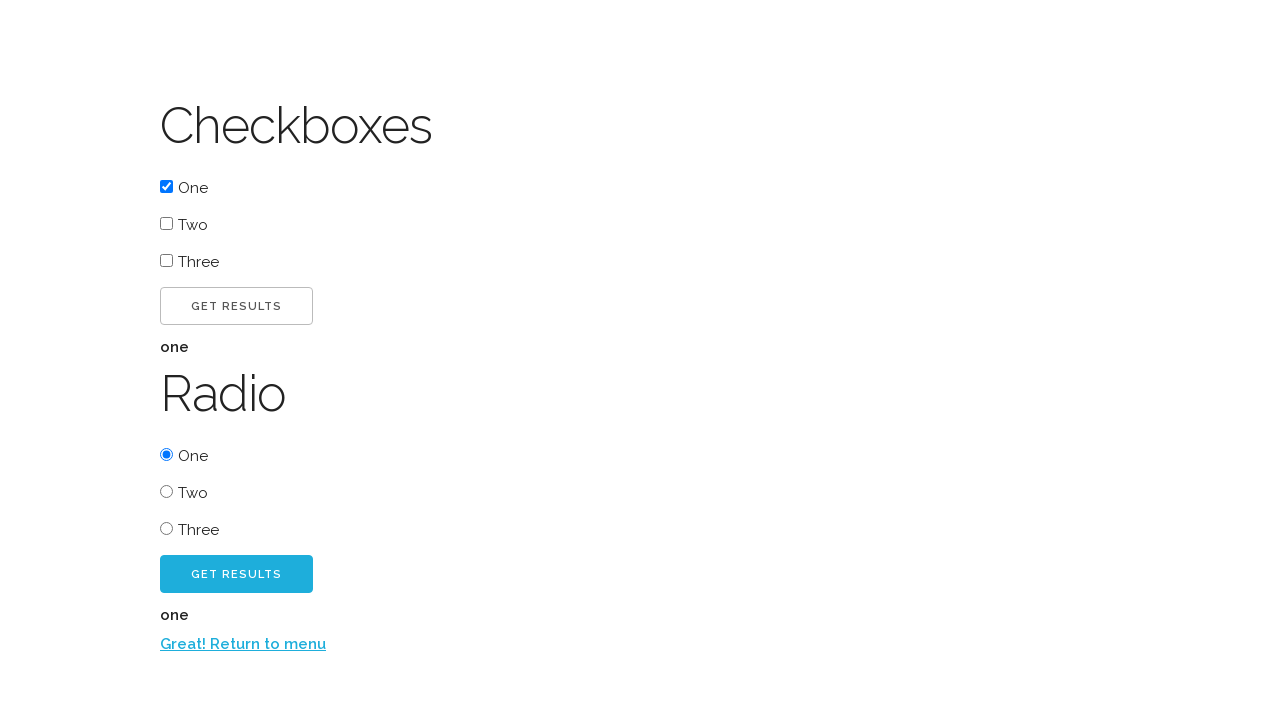

Clicked 'Great! Return to menu' link to return to menu at (243, 644) on text=Great! Return to menu
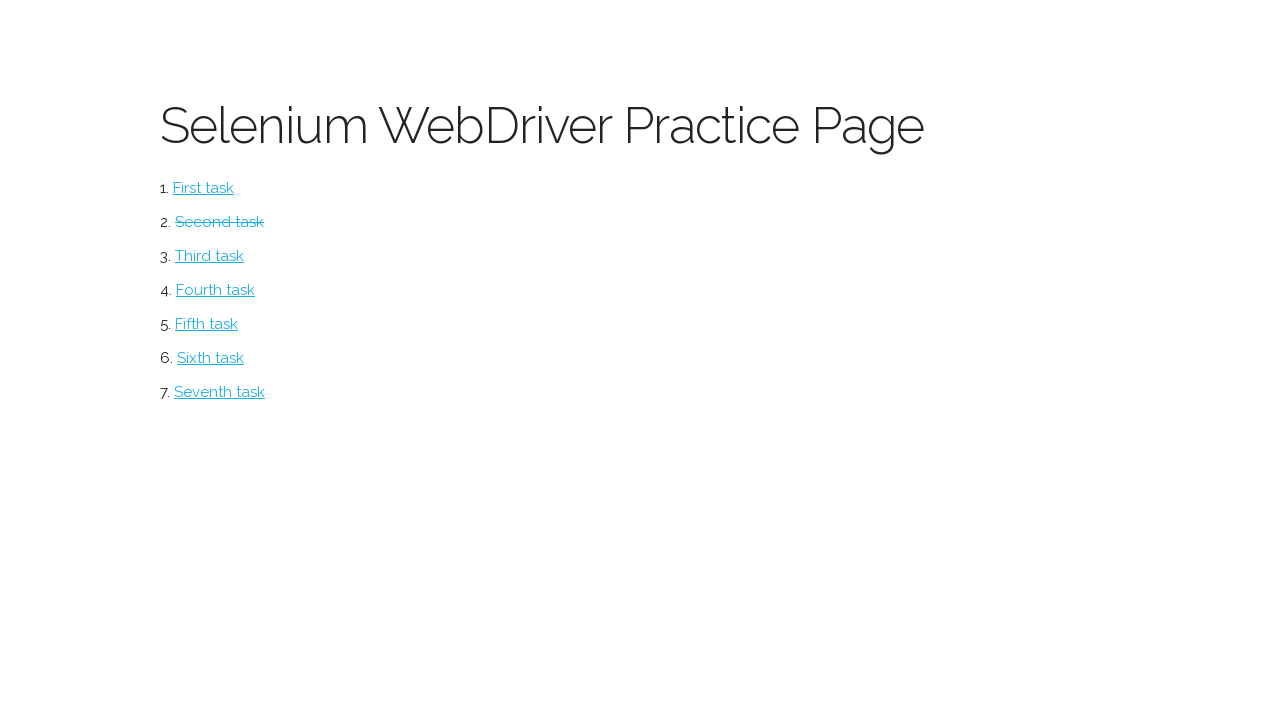

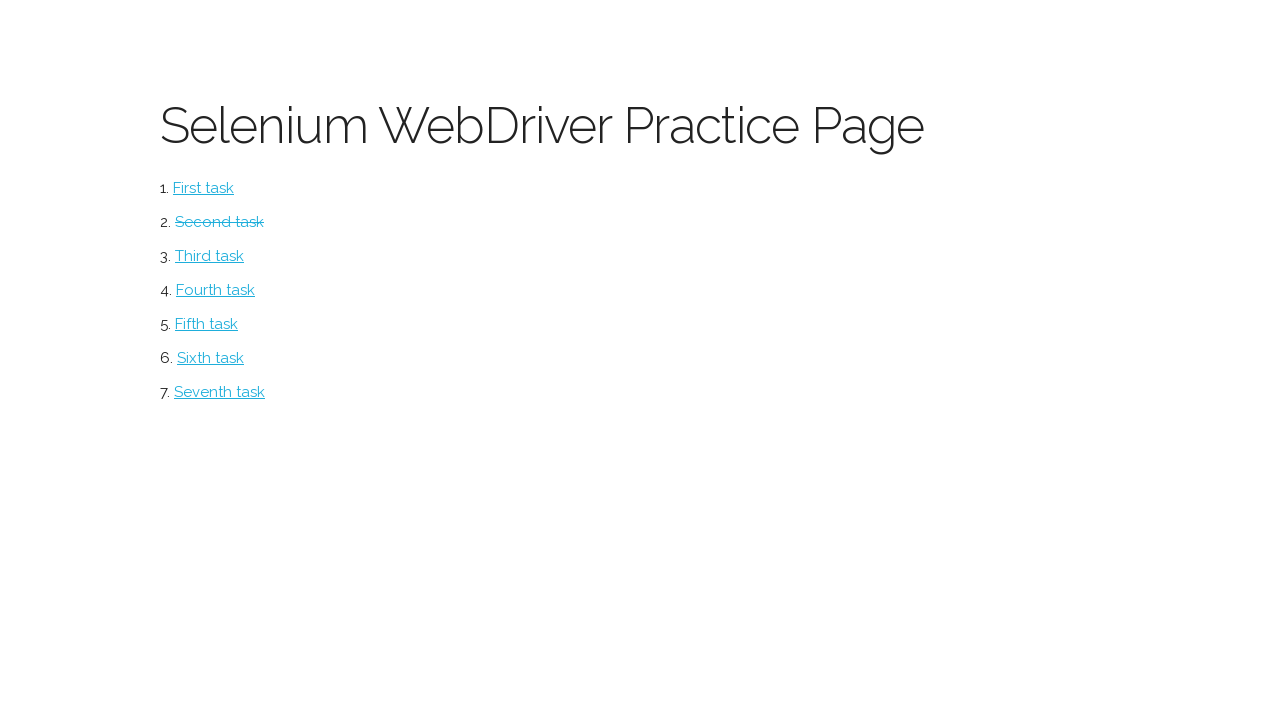